Tests click and hold selection combined with Ctrl key modifier to add additional selections

Starting URL: https://automationfc.github.io/jquery-selectable/

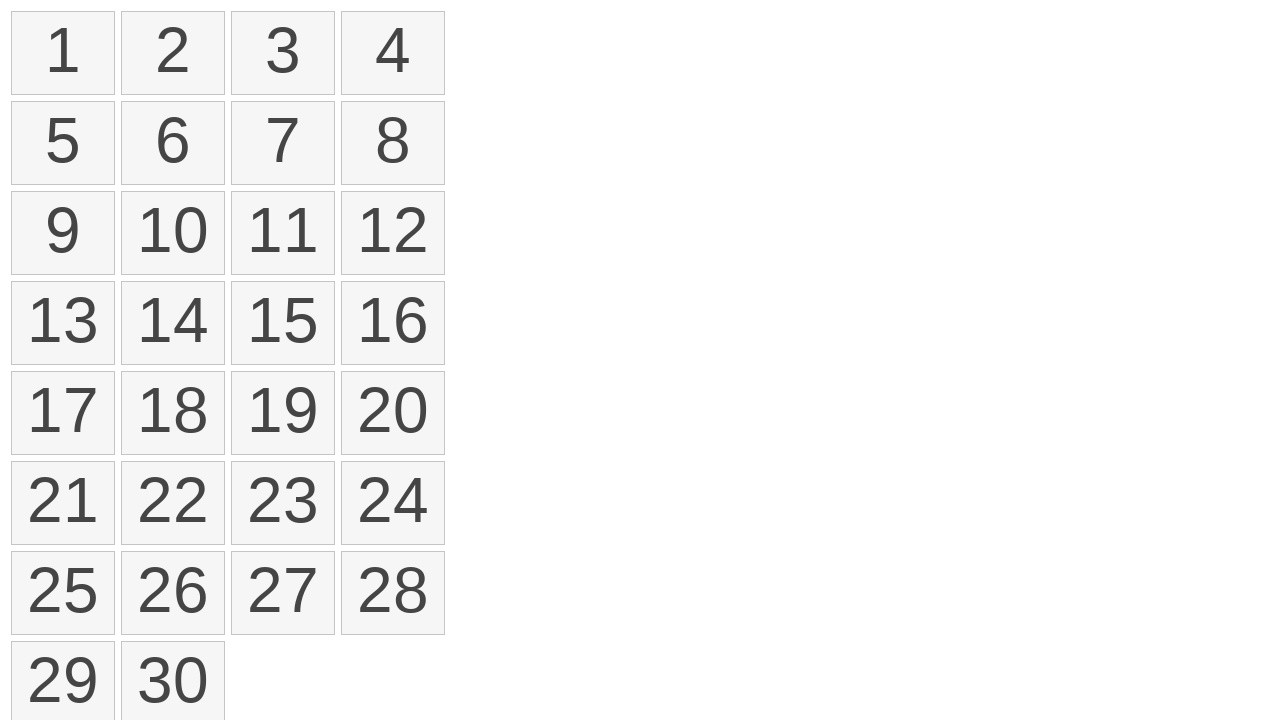

Waited for selectable list items to load
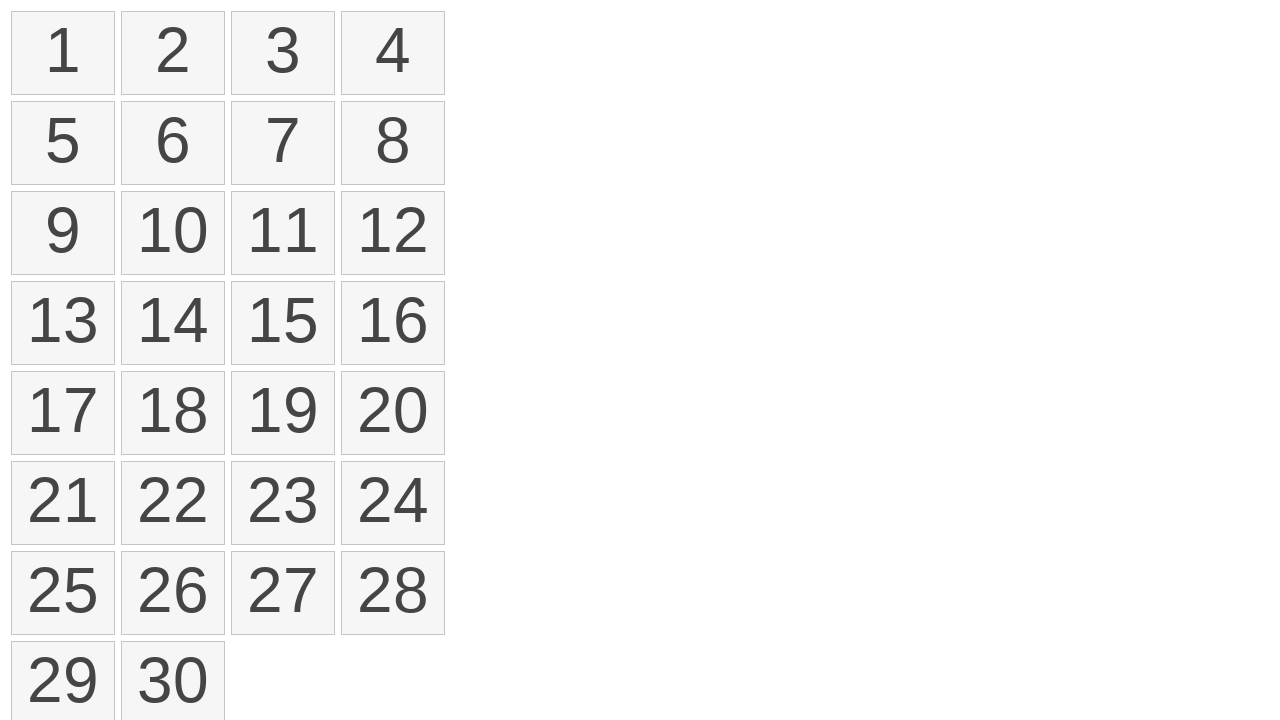

Located first selectable item (element 1)
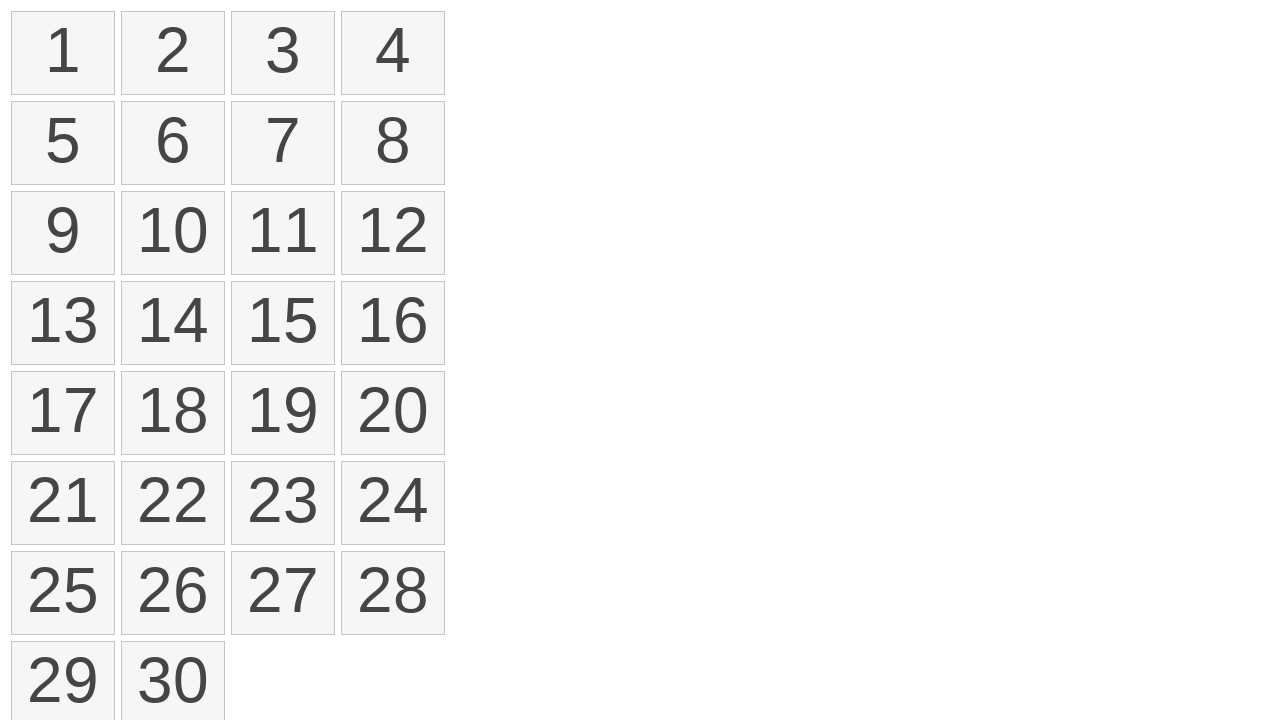

Located twelfth selectable item (element 12)
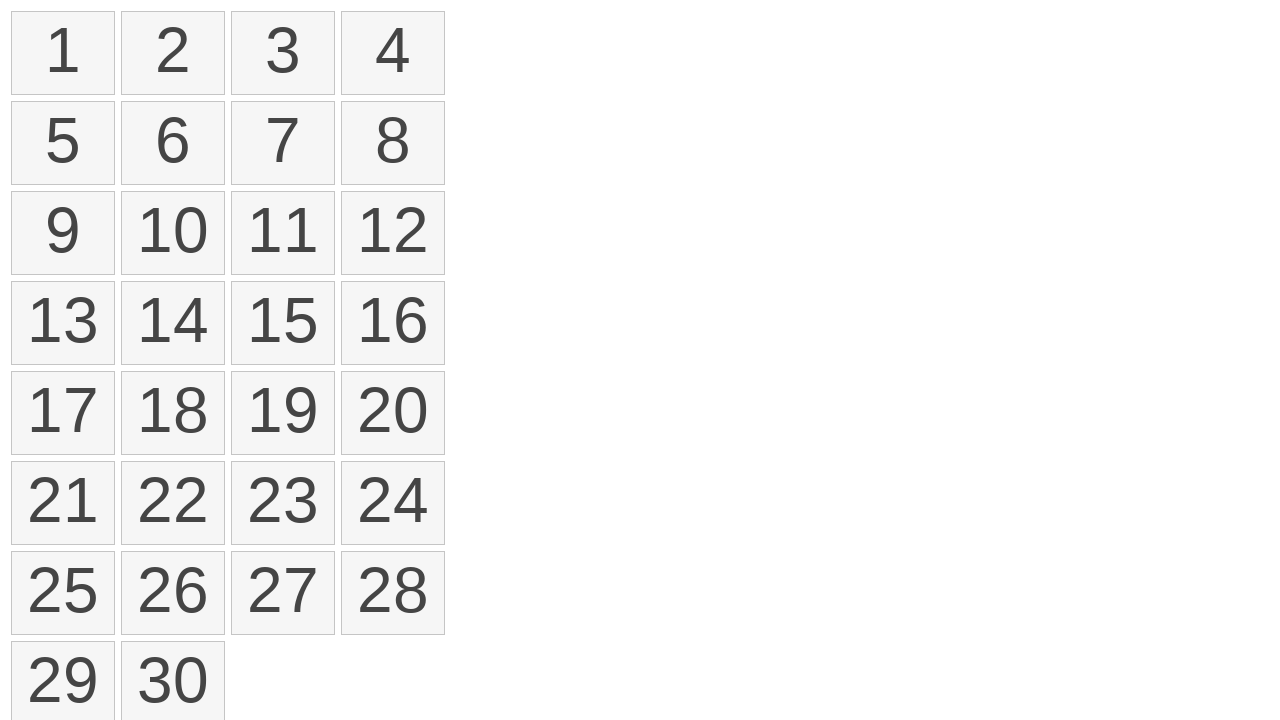

Performed click and hold drag selection from element 1 to element 12 at (393, 233)
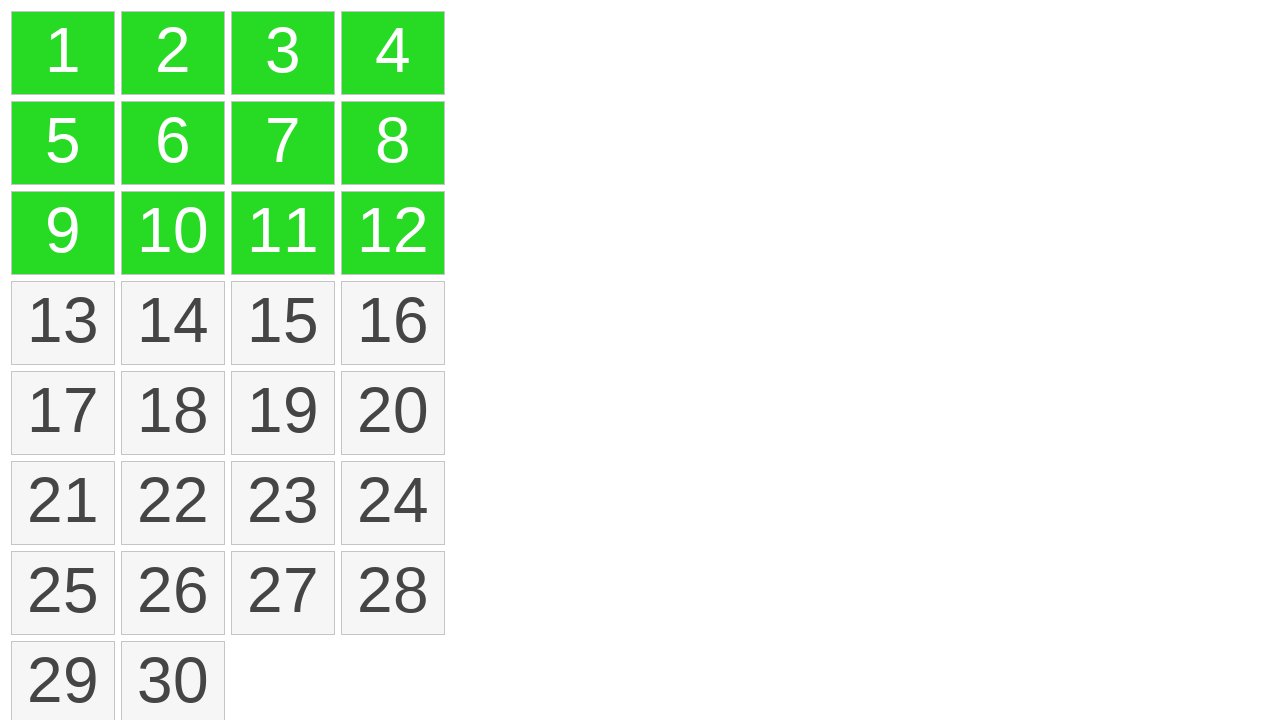

Pressed Control key down to enable multi-selection mode
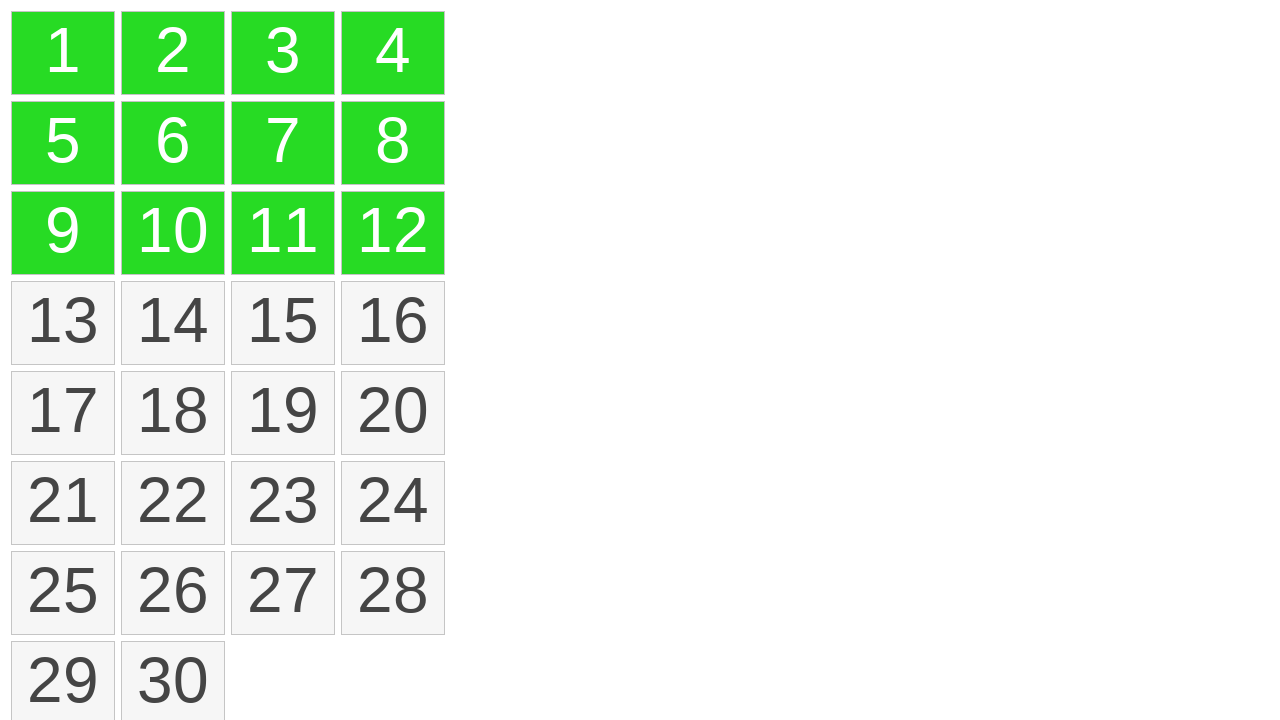

Ctrl+clicked element 13 to add to selection at (63, 323) on li.ui-state-default >> nth=12
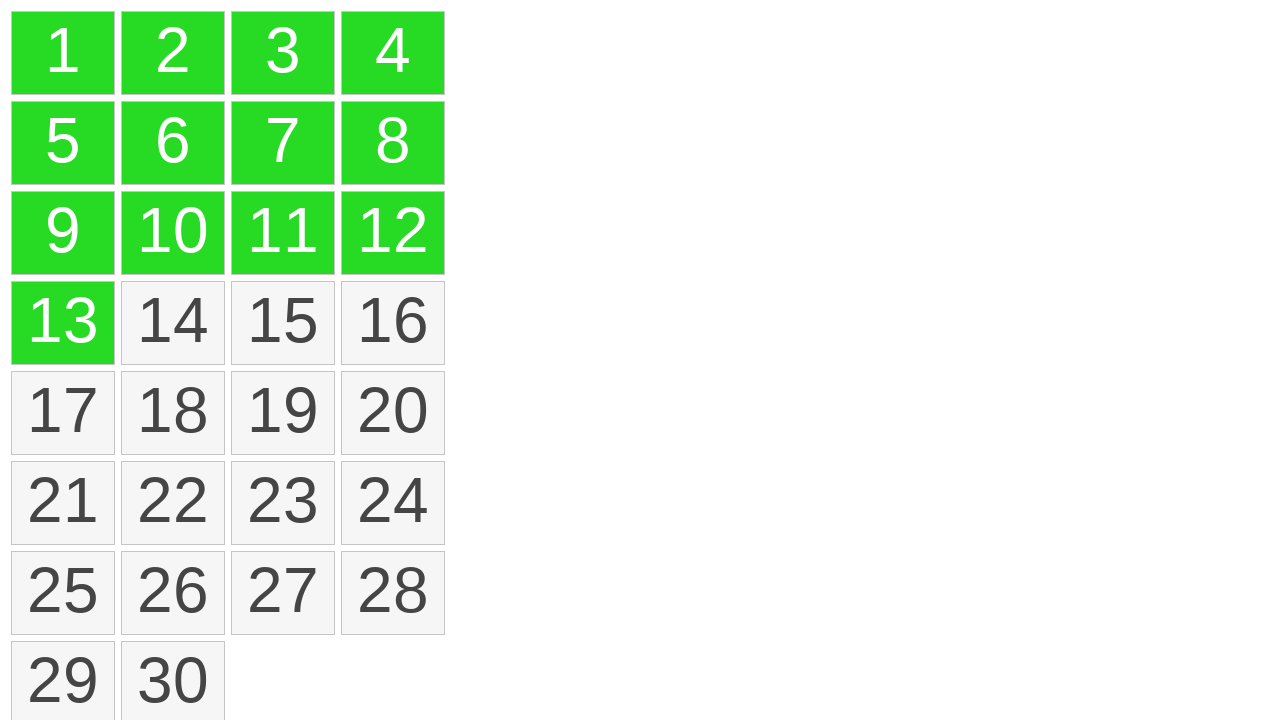

Ctrl+clicked element 14 to add to selection at (173, 323) on li.ui-state-default >> nth=13
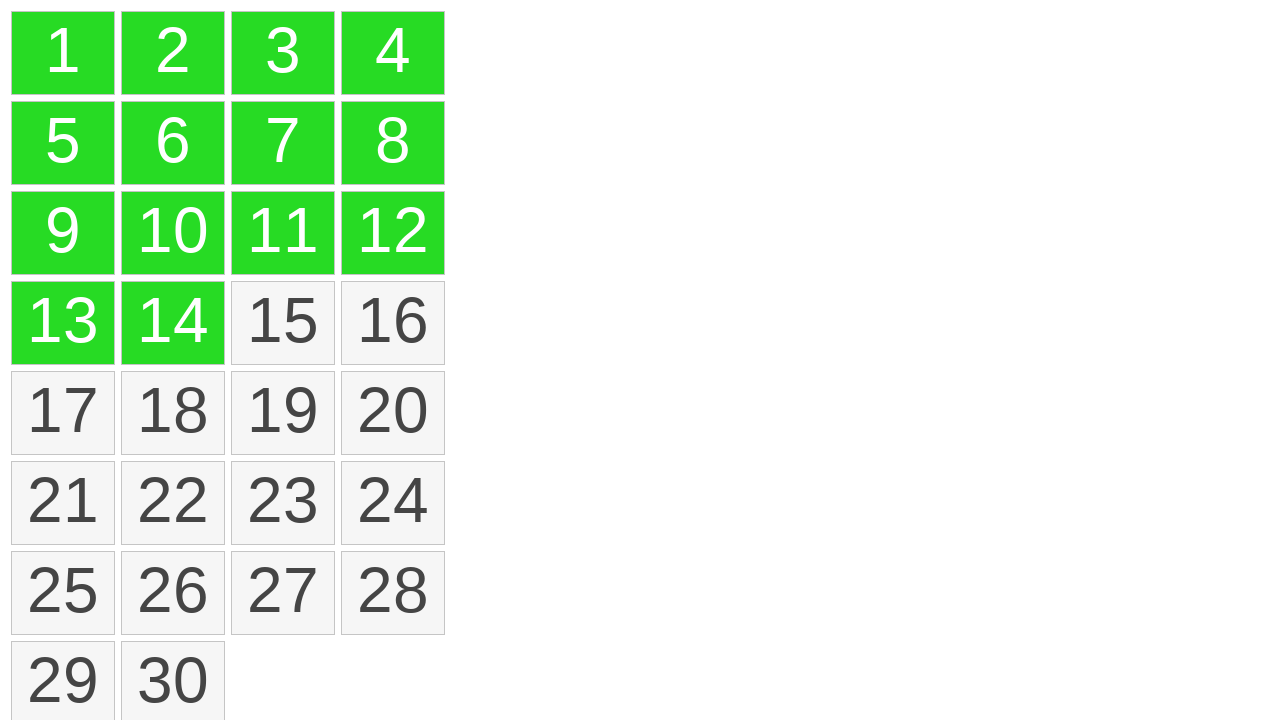

Ctrl+clicked element 15 to add to selection at (283, 323) on li.ui-state-default >> nth=14
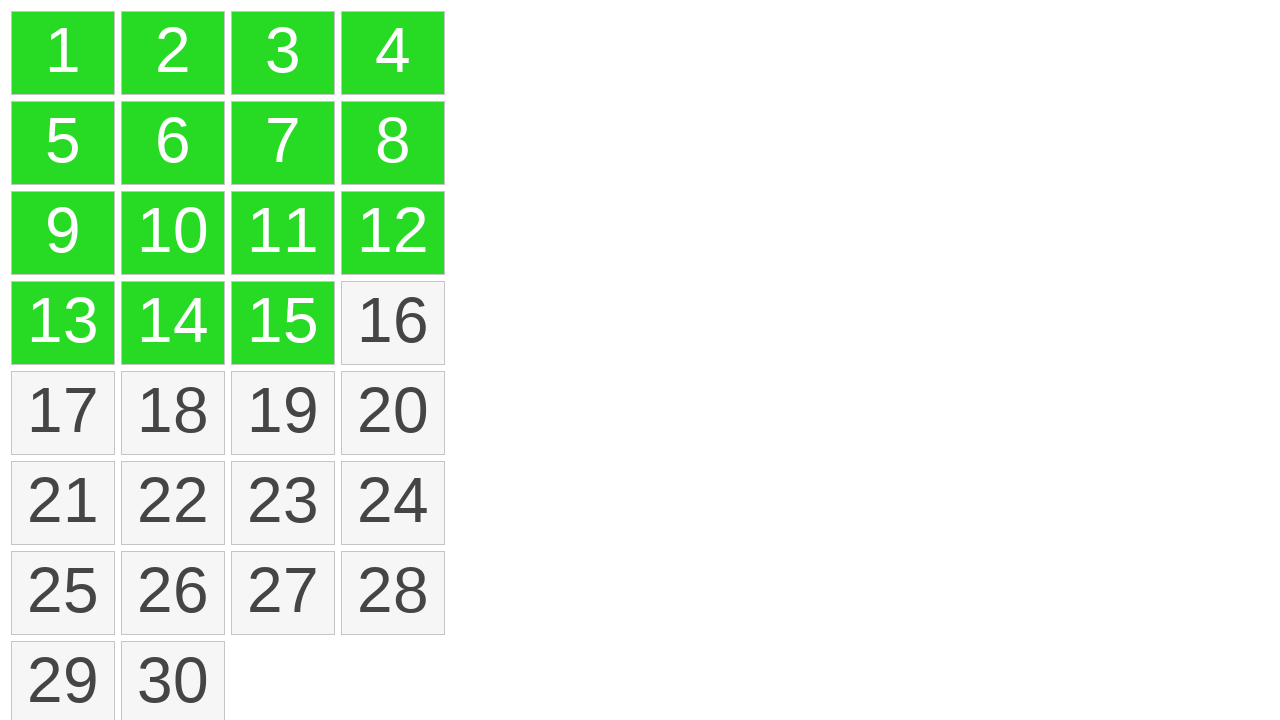

Released Control key to end multi-selection mode
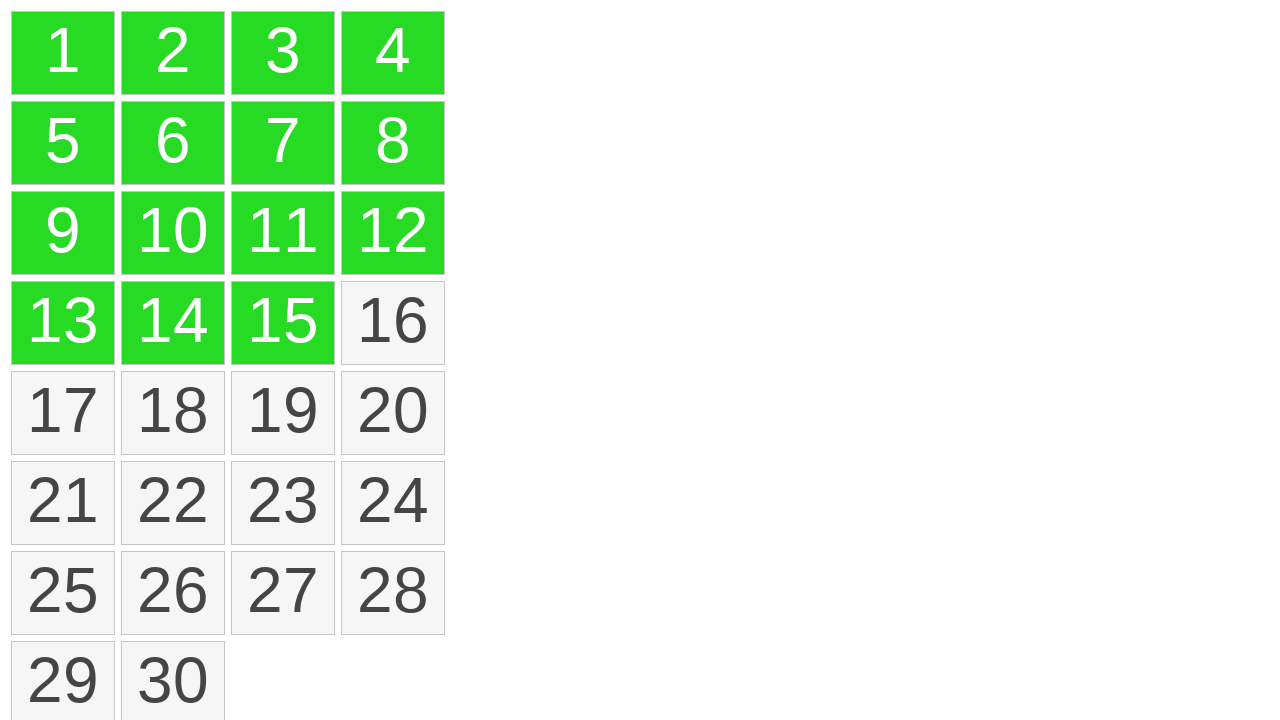

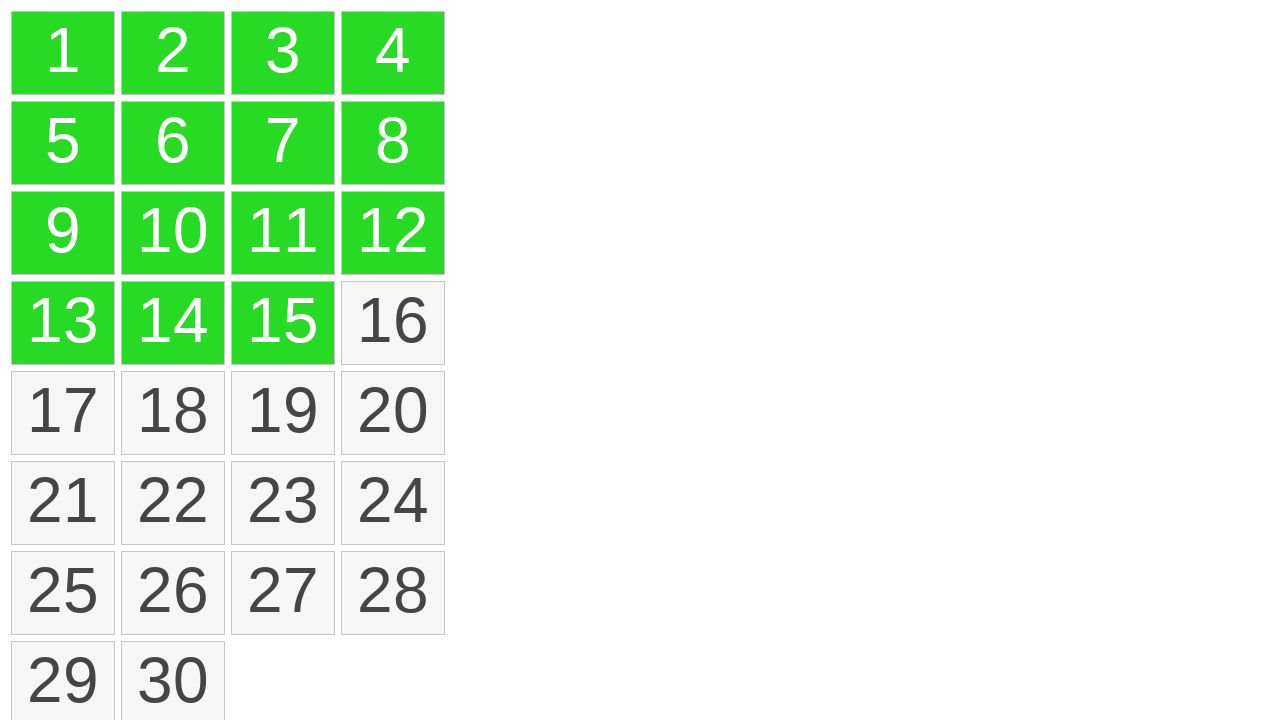